Navigates to a Brazilian time website and waits for the page to load to verify it's accessible.

Starting URL: https://www.horariodebrasilia.org/

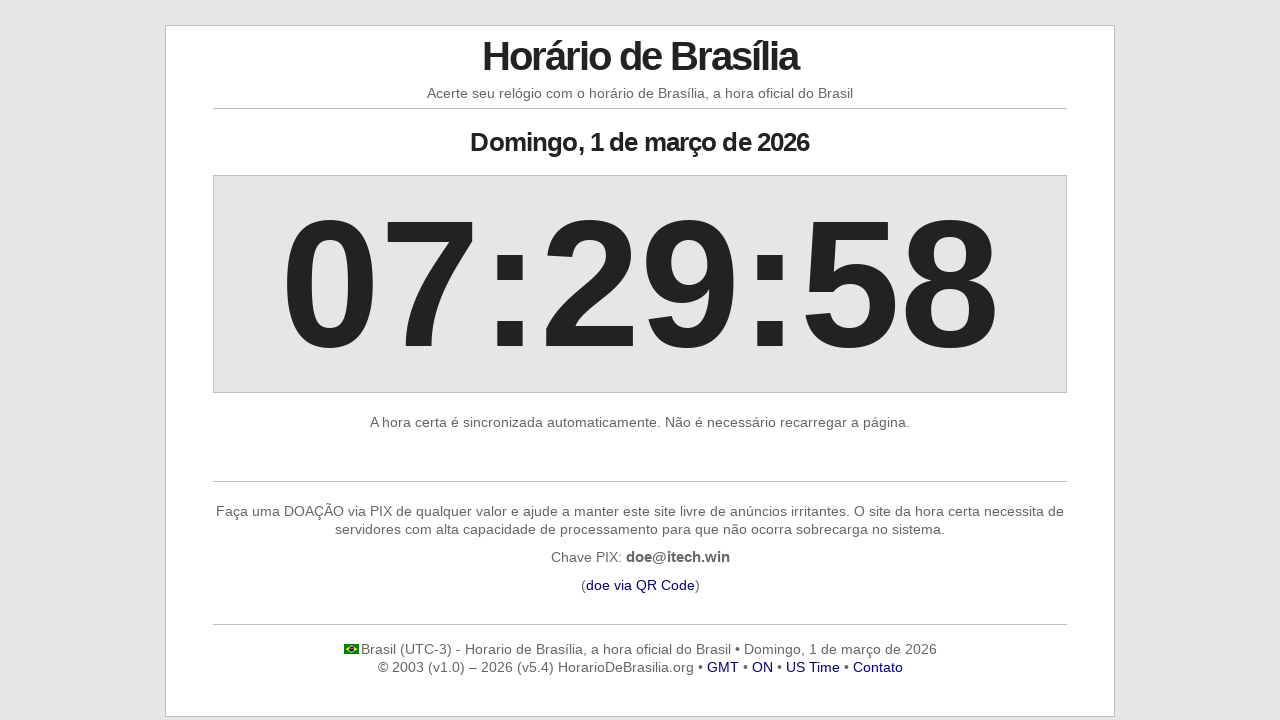

Navigated to Brazilian time website
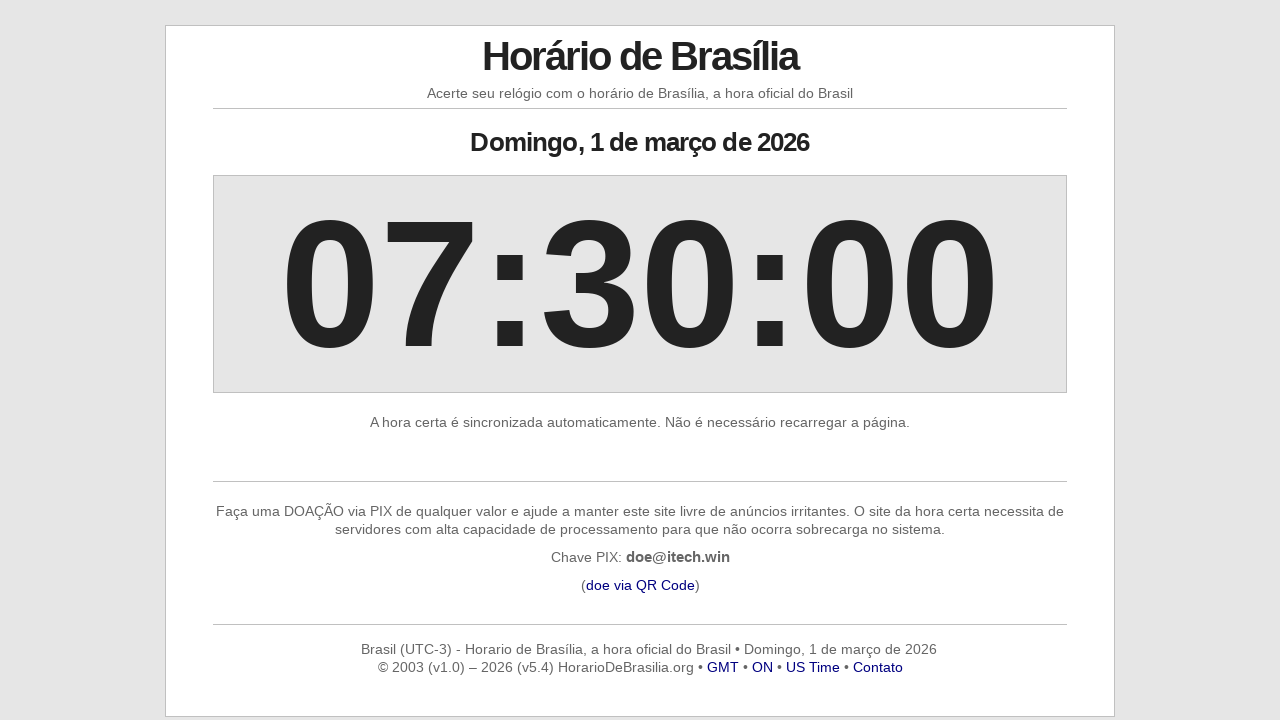

Waited for DOM content to be loaded
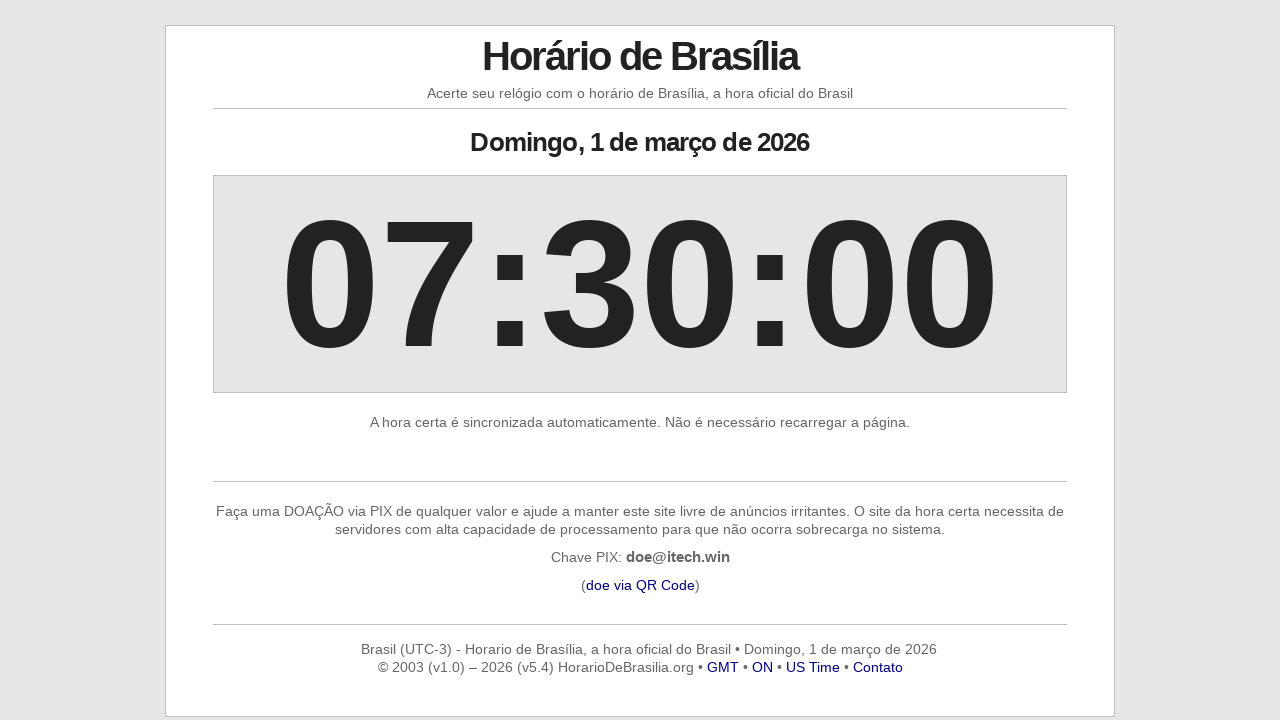

Verified page body content is present - website is accessible
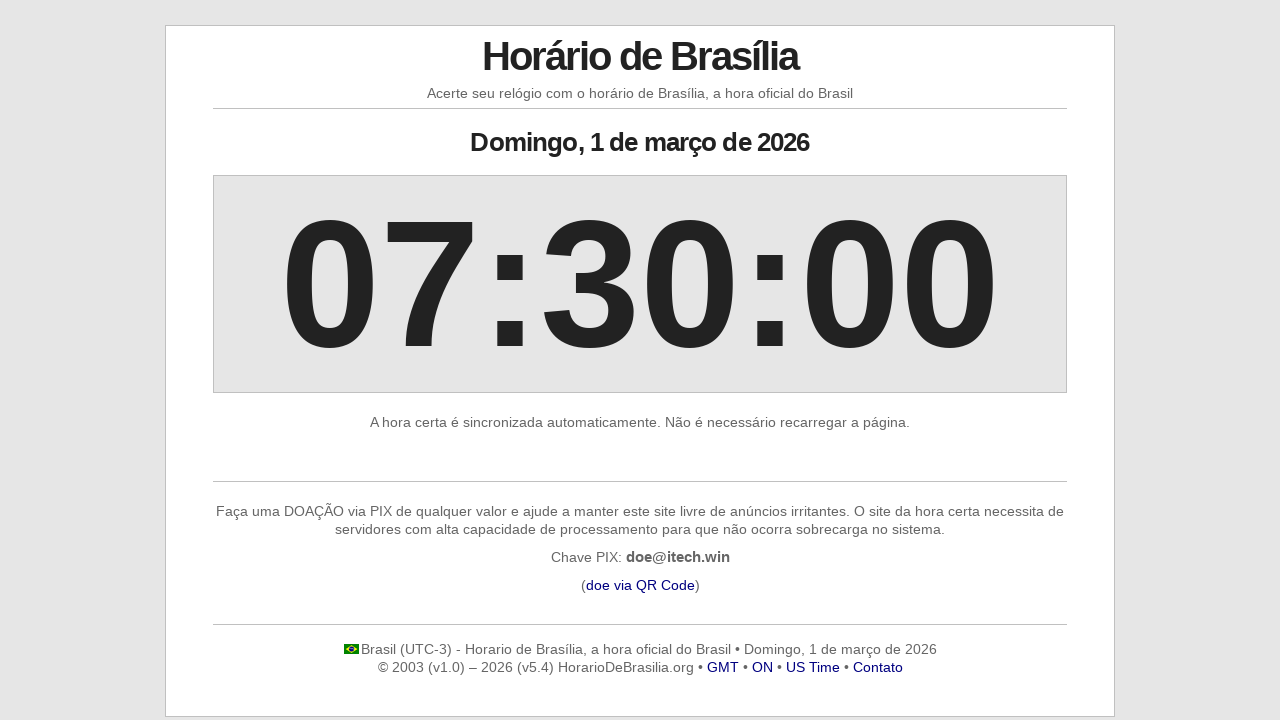

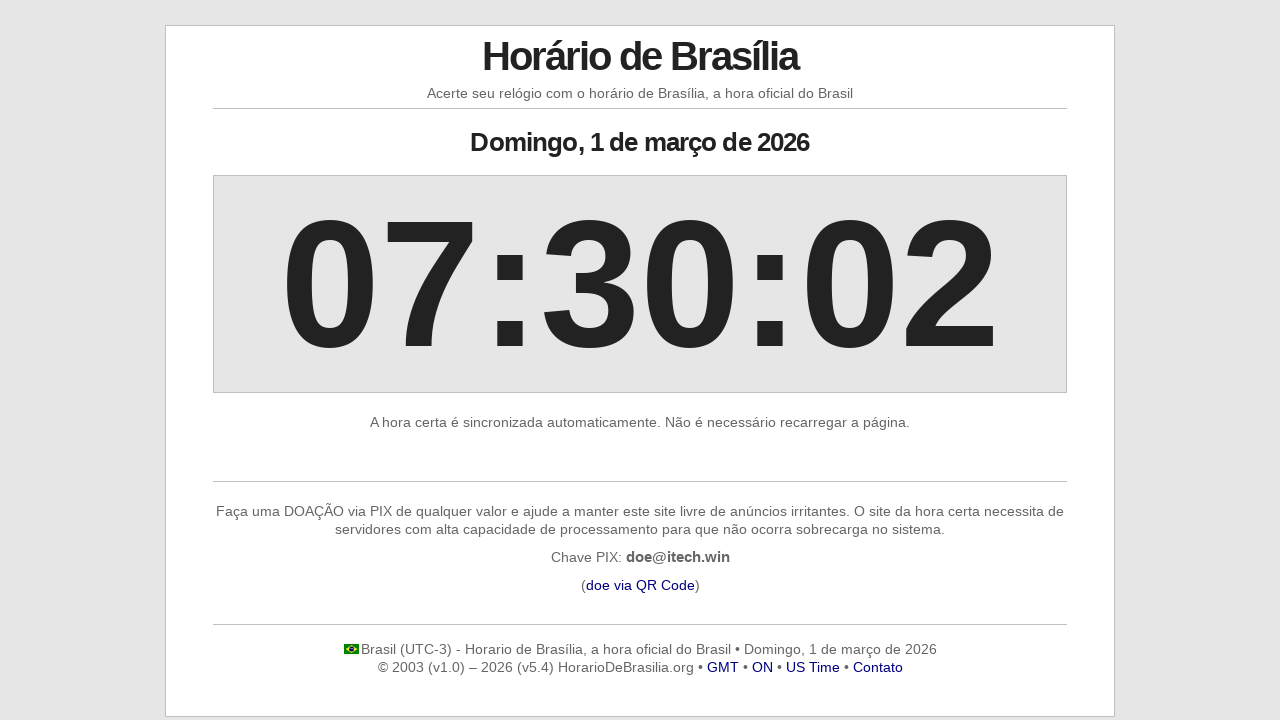